Tests JavaScript alert functionality by clicking the Alert button, handling the alert popup, and verifying the alert message.

Starting URL: http://automationbykrishna.com

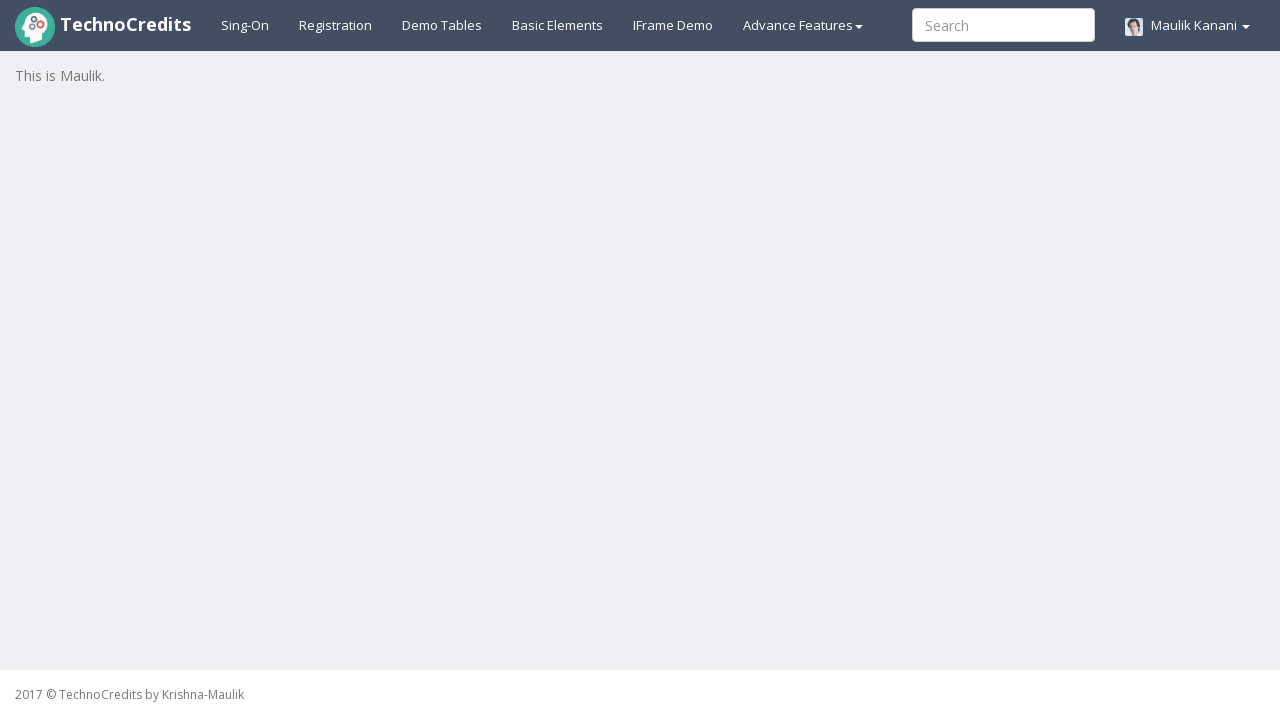

Clicked on Basic Elements tab at (558, 25) on #basicelements
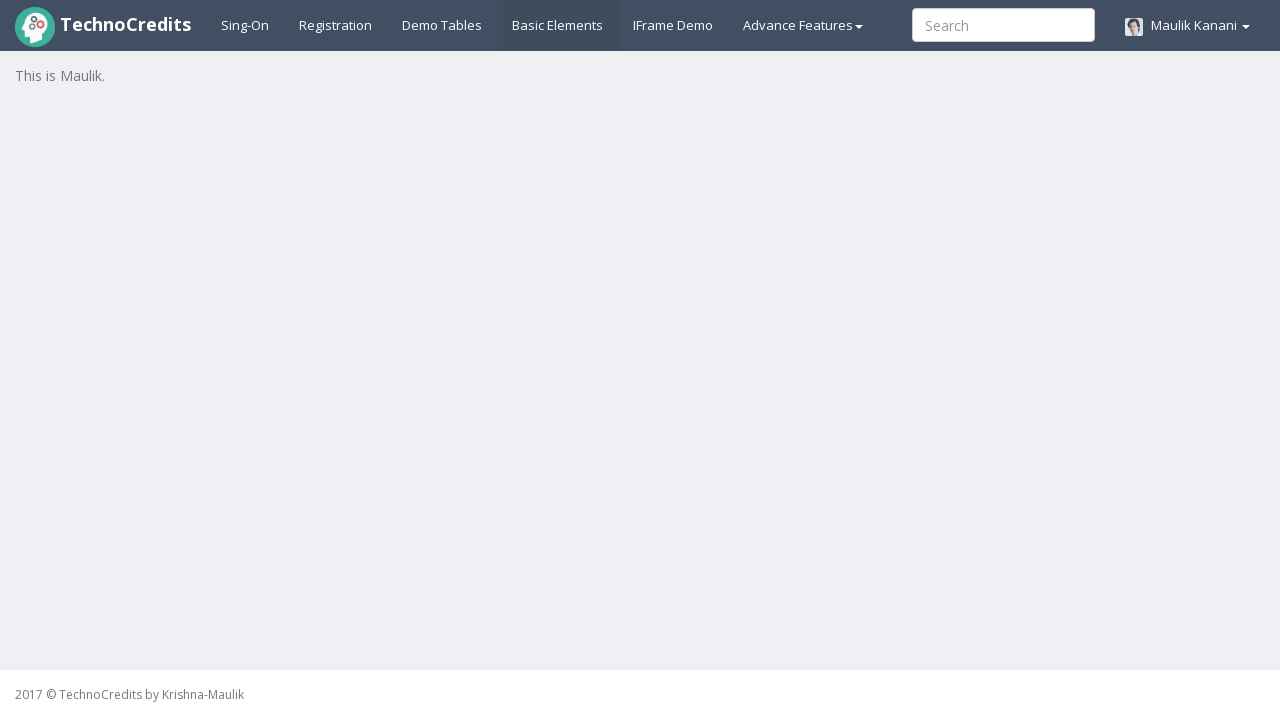

Clicked on Alert button at (73, 578) on #javascriptAlert
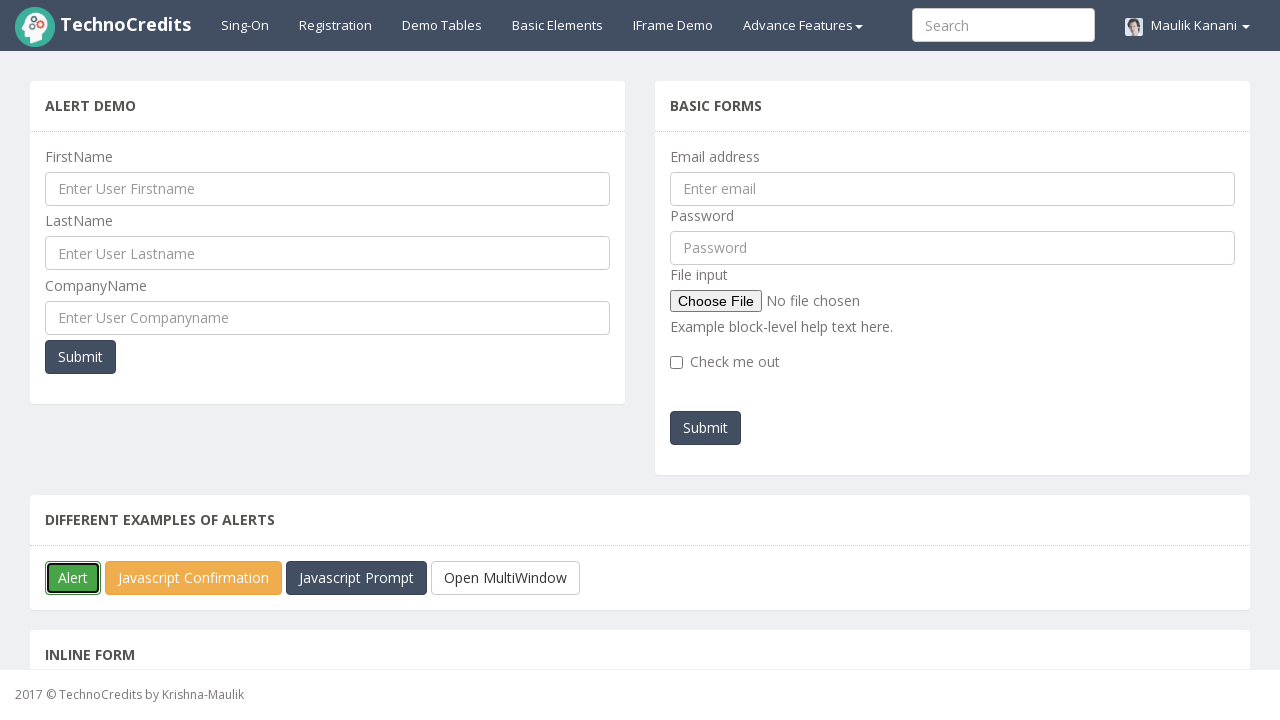

Alert dialog handled and accepted
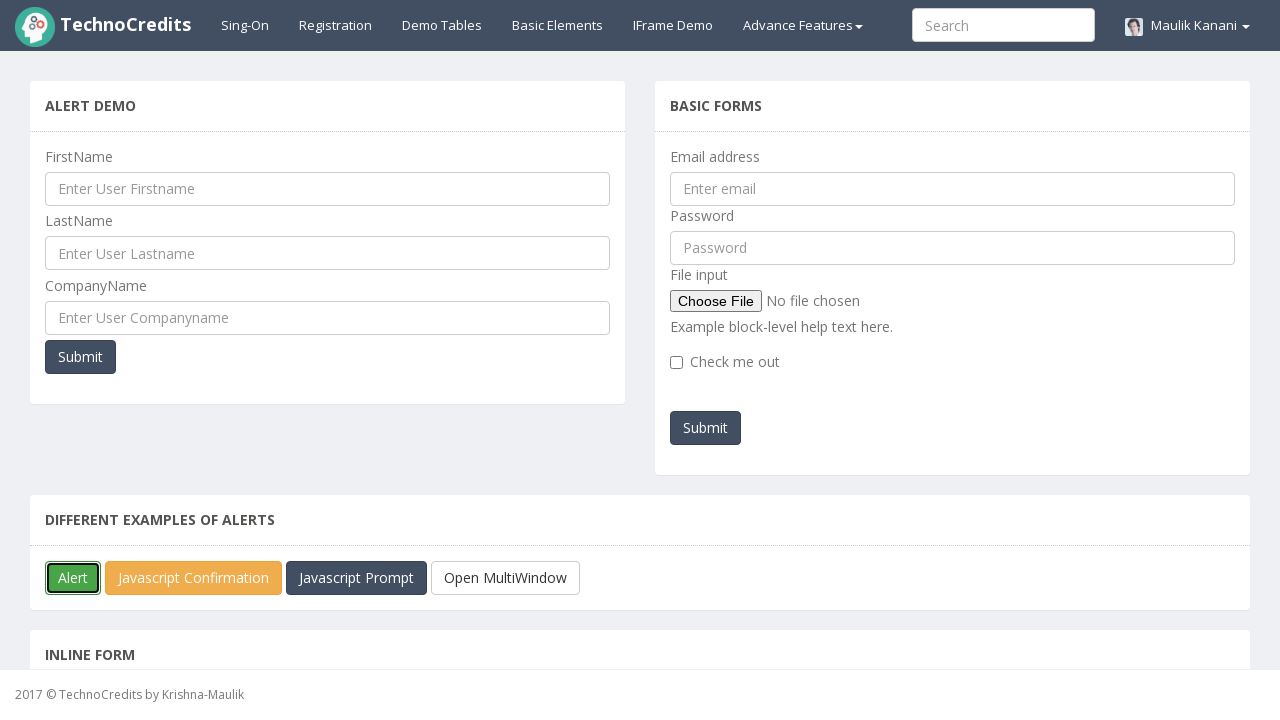

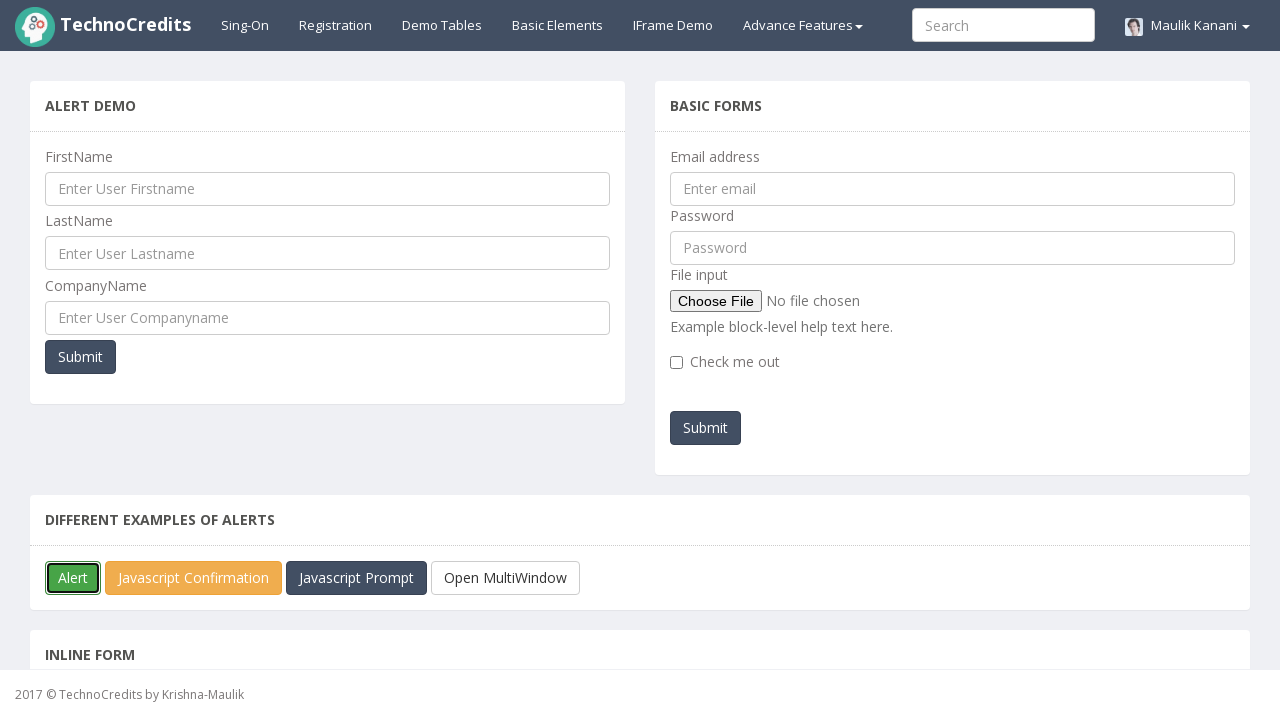